Tests static dropdown functionality by selecting an option by index from a dropdown menu on an automation practice page

Starting URL: https://rahulshettyacademy.com/AutomationPractice/

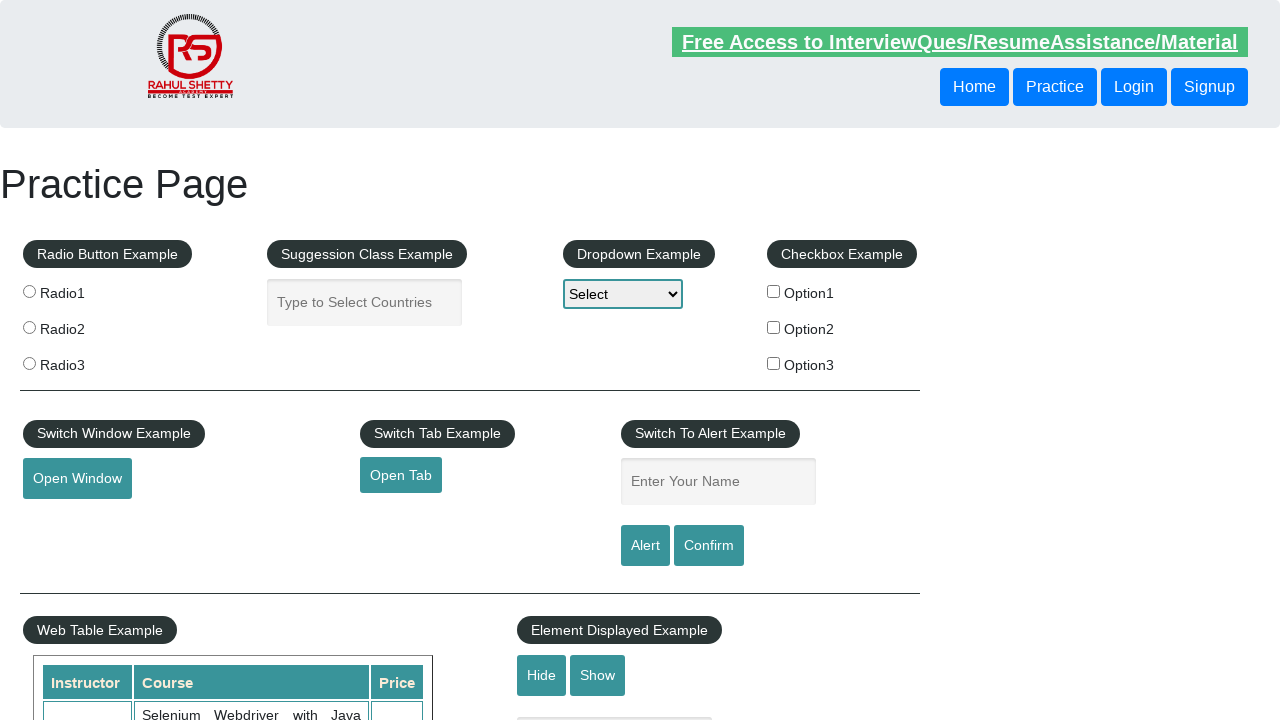

Navigated to automation practice page
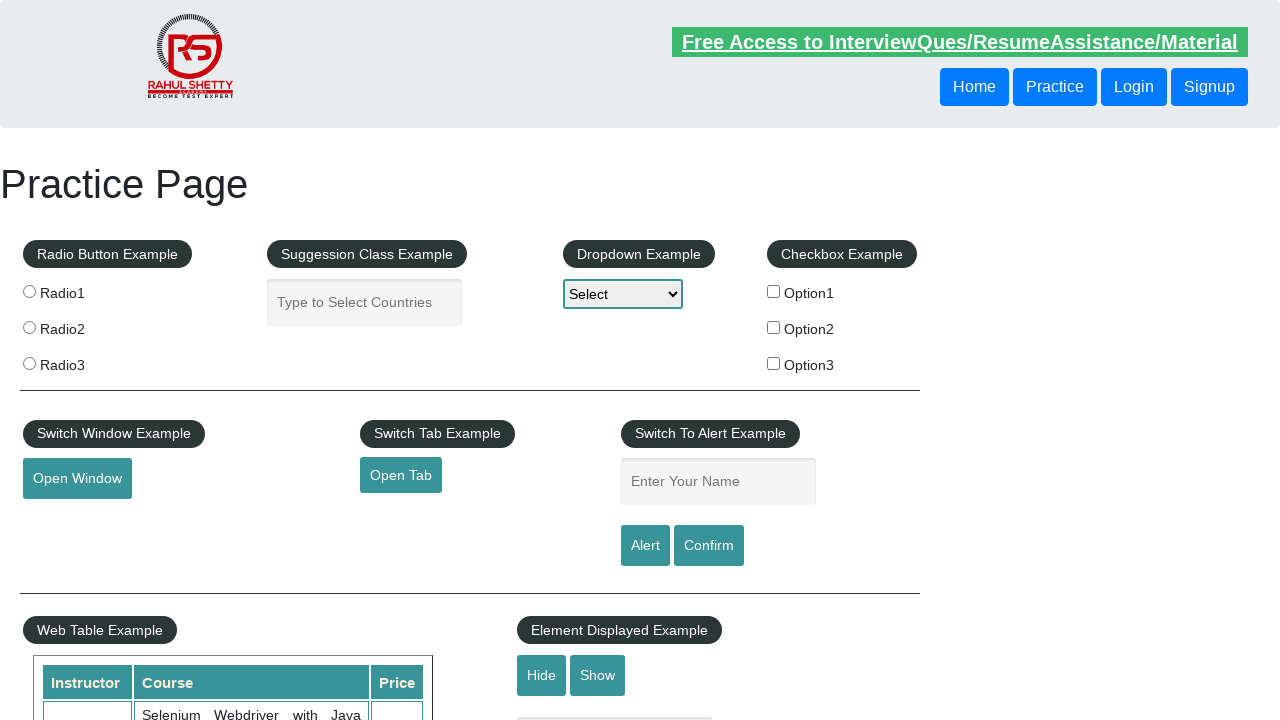

Selected option by index 3 from static dropdown on #dropdown-class-example
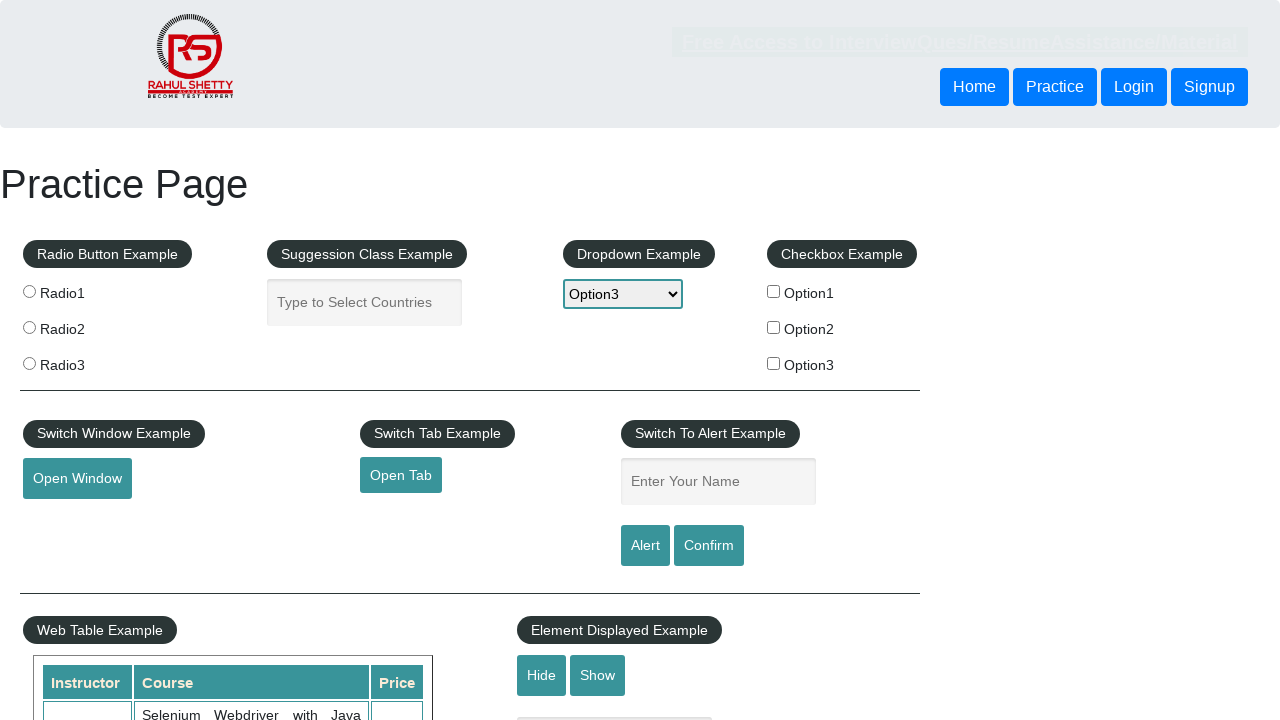

Waited 500ms for selection to be confirmed
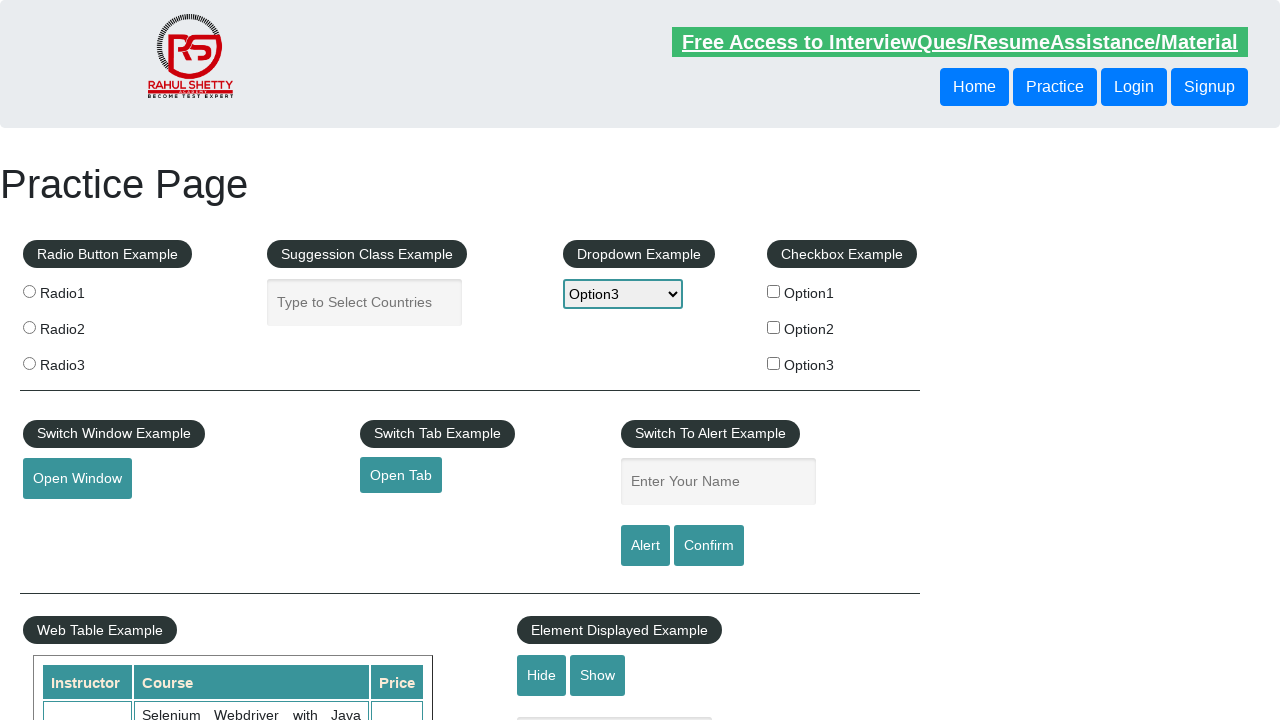

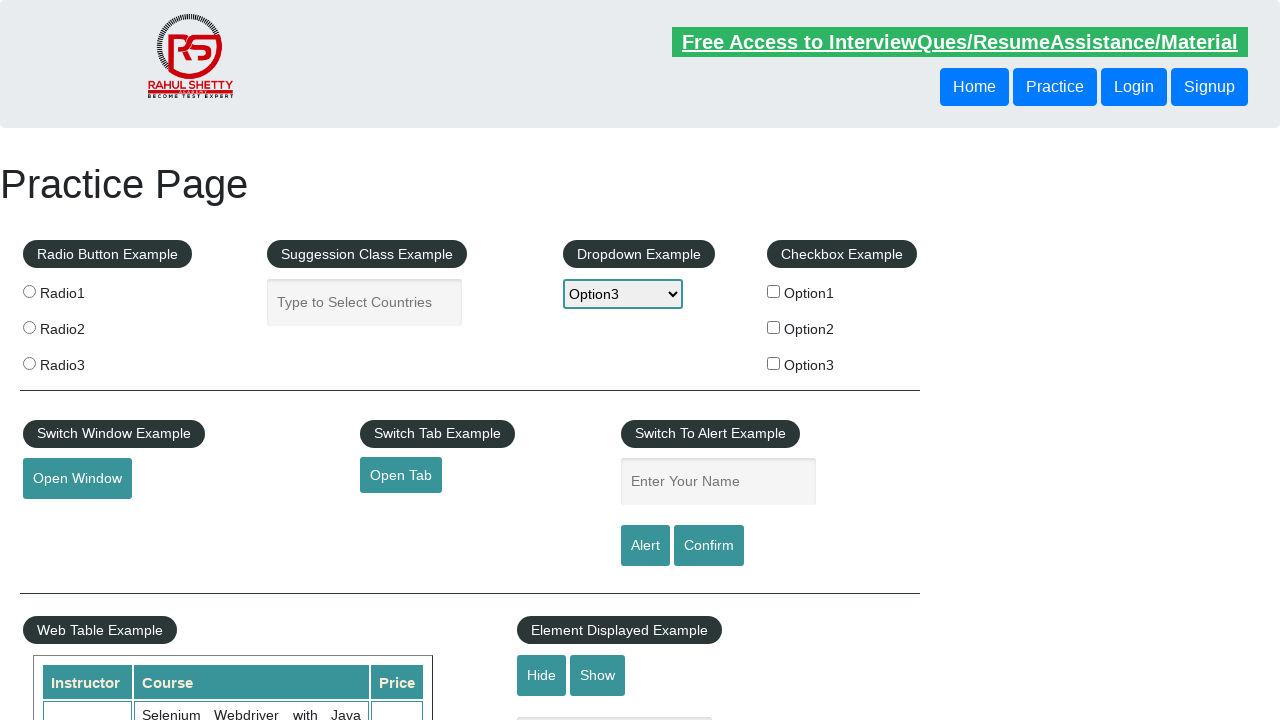